Tests that edits are saved when the input loses focus (blur event)

Starting URL: https://demo.playwright.dev/todomvc

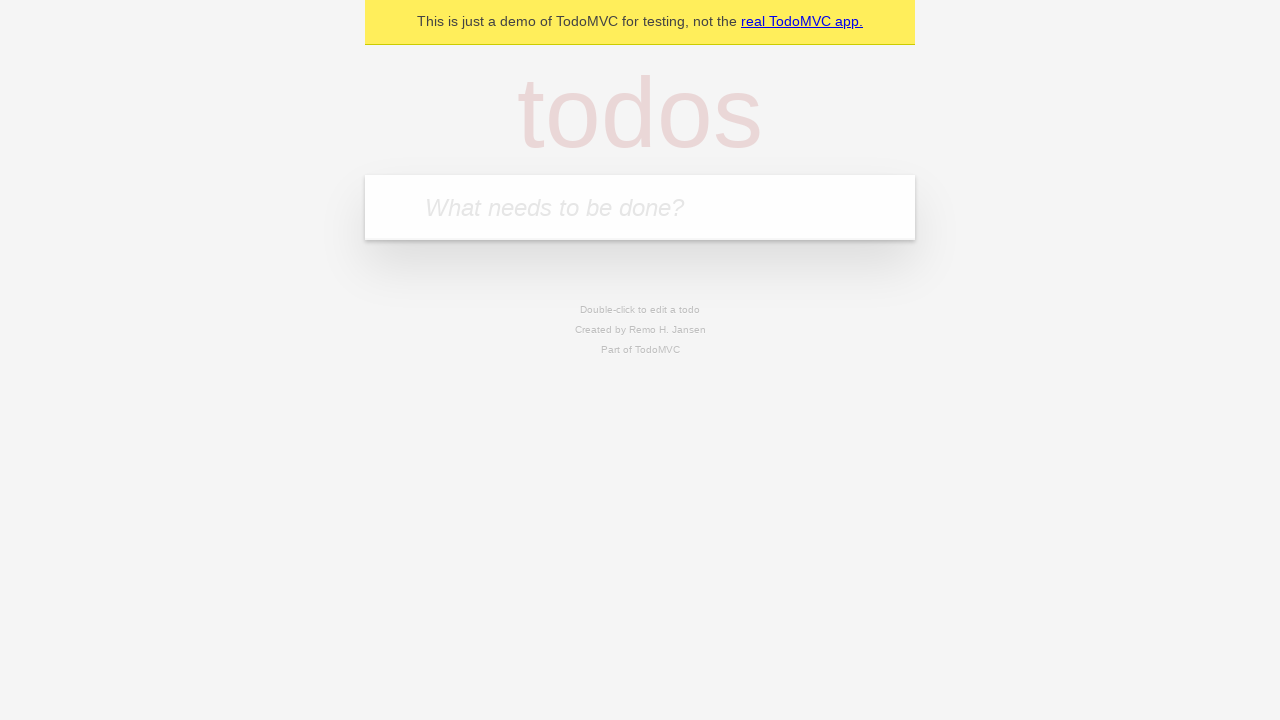

Filled first todo input with 'buy some cheese' on internal:attr=[placeholder="What needs to be done?"i]
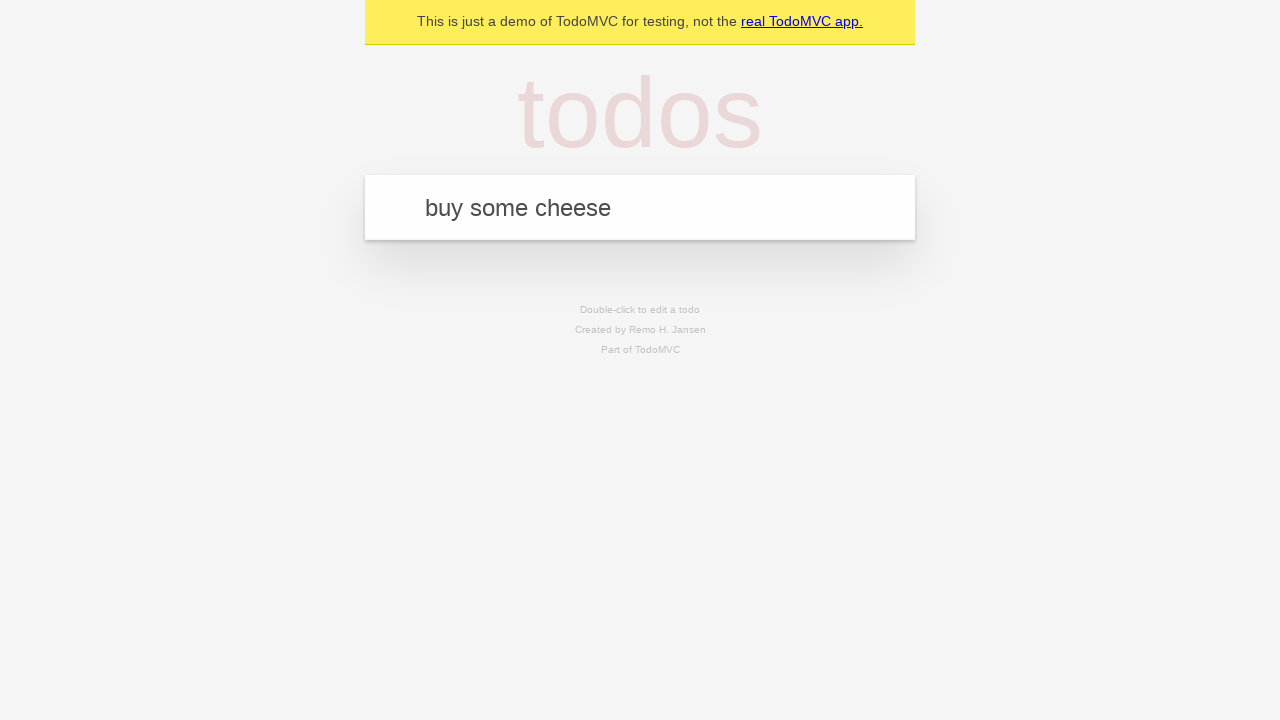

Pressed Enter to create first todo on internal:attr=[placeholder="What needs to be done?"i]
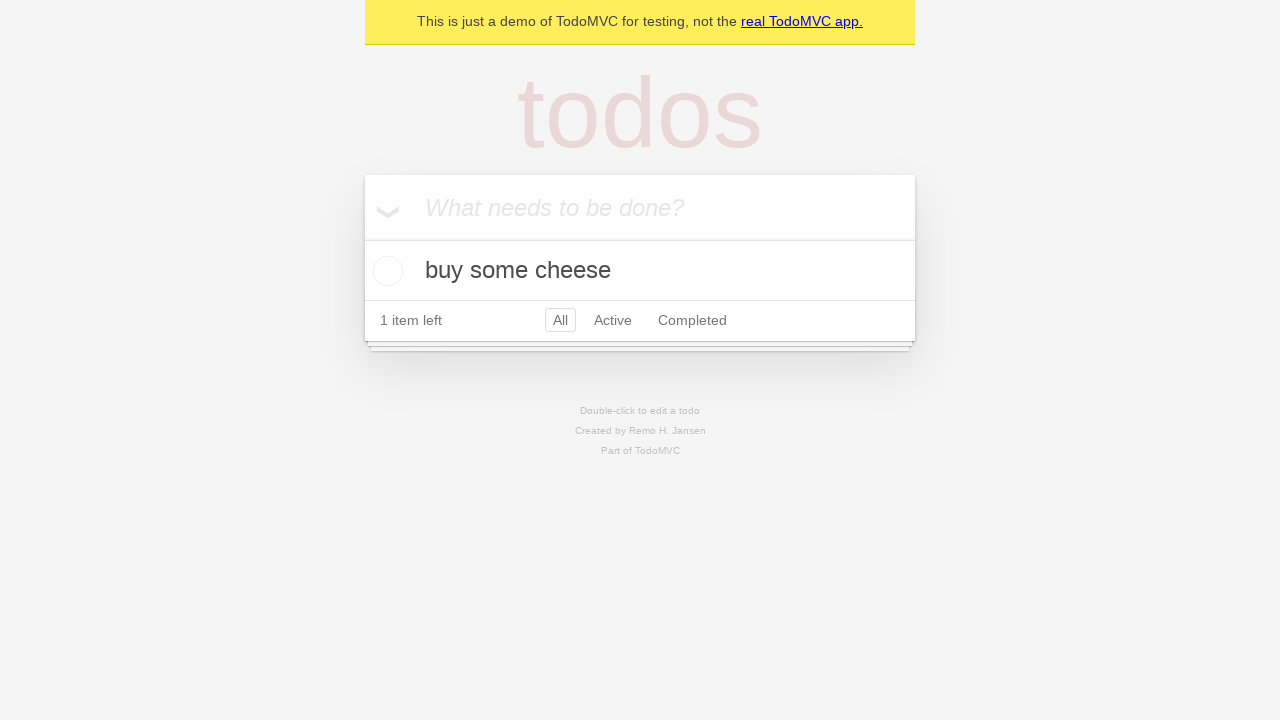

Filled second todo input with 'feed the cat' on internal:attr=[placeholder="What needs to be done?"i]
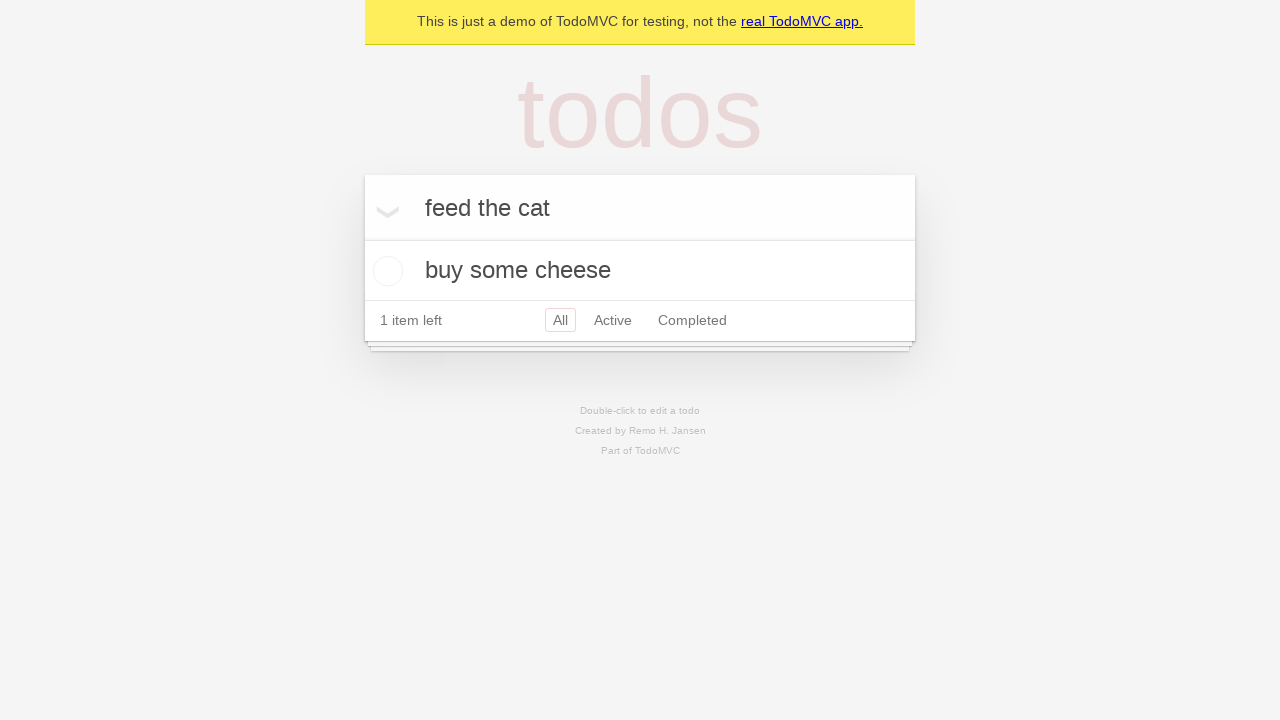

Pressed Enter to create second todo on internal:attr=[placeholder="What needs to be done?"i]
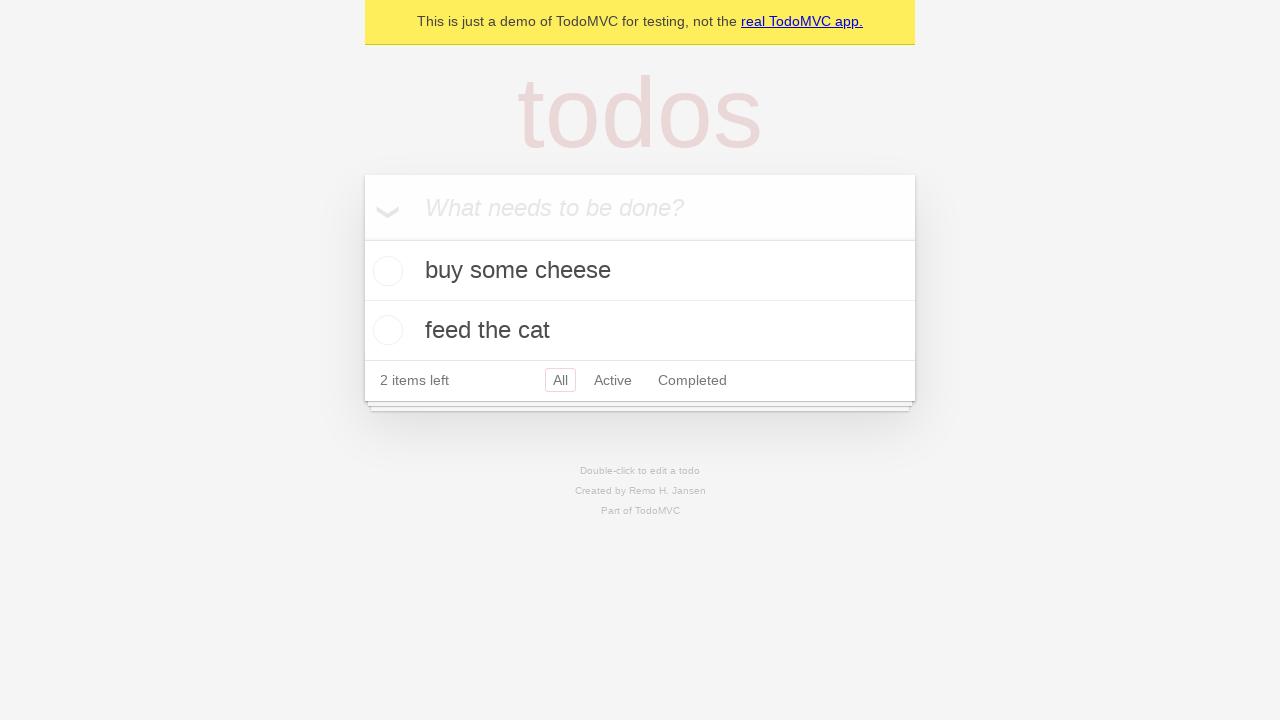

Filled third todo input with 'book a doctors appointment' on internal:attr=[placeholder="What needs to be done?"i]
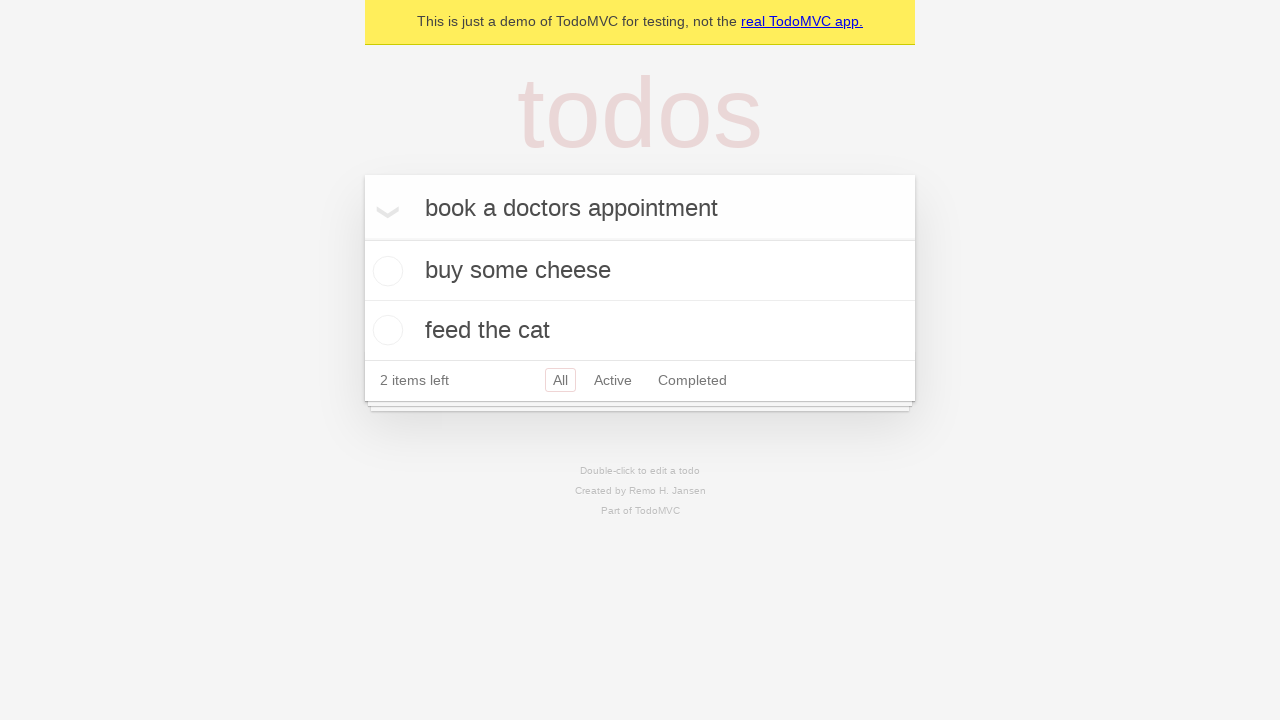

Pressed Enter to create third todo on internal:attr=[placeholder="What needs to be done?"i]
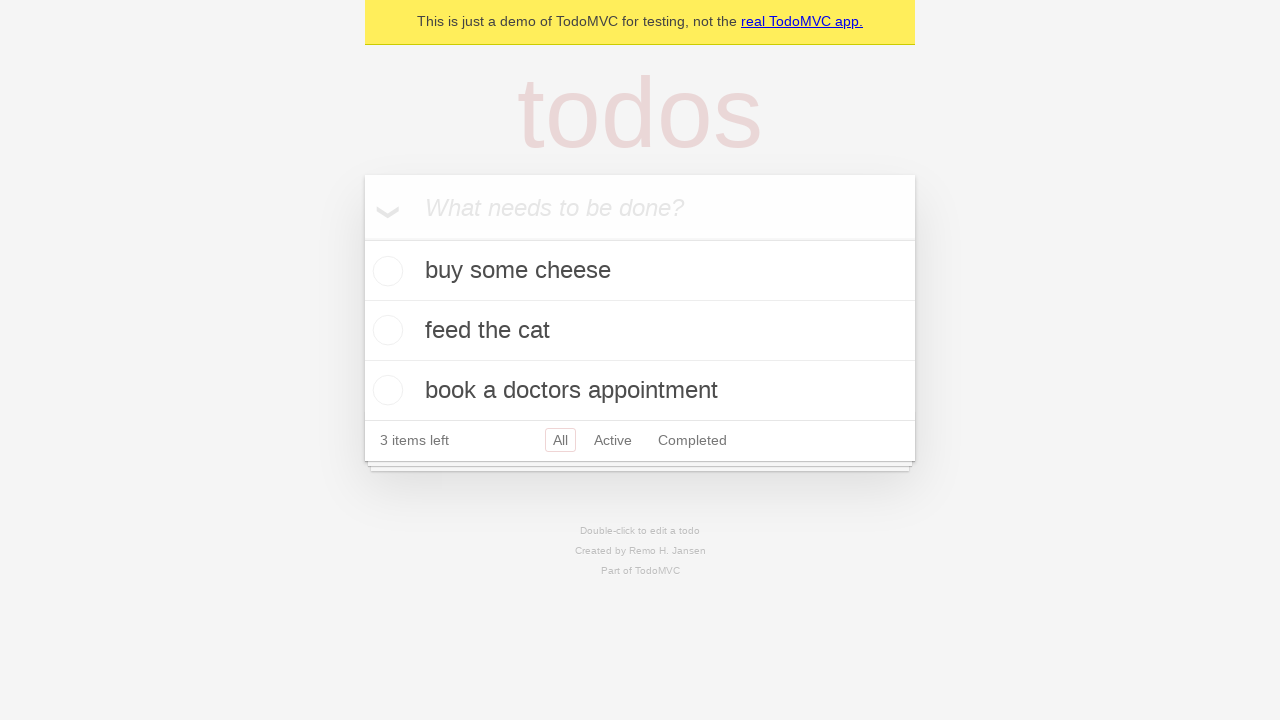

Double-clicked second todo to enter edit mode at (640, 331) on internal:testid=[data-testid="todo-item"s] >> nth=1
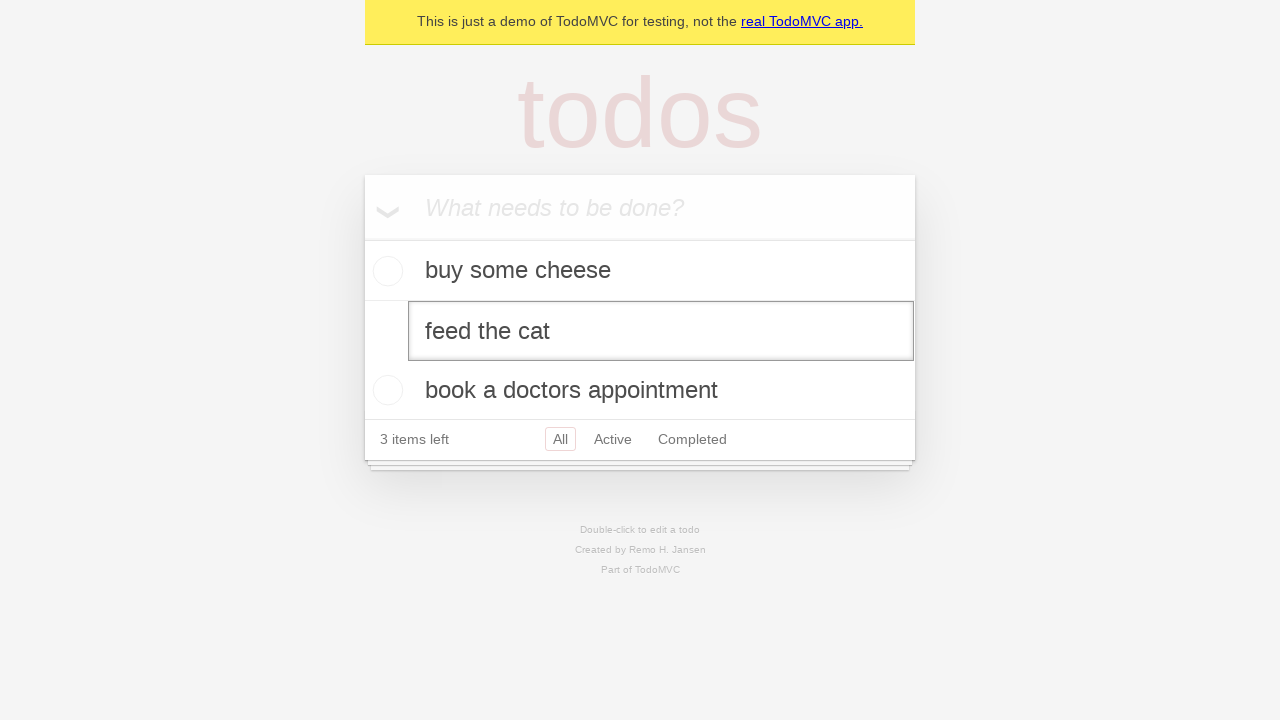

Filled edit textbox with 'buy some sausages' on internal:testid=[data-testid="todo-item"s] >> nth=1 >> internal:role=textbox[nam
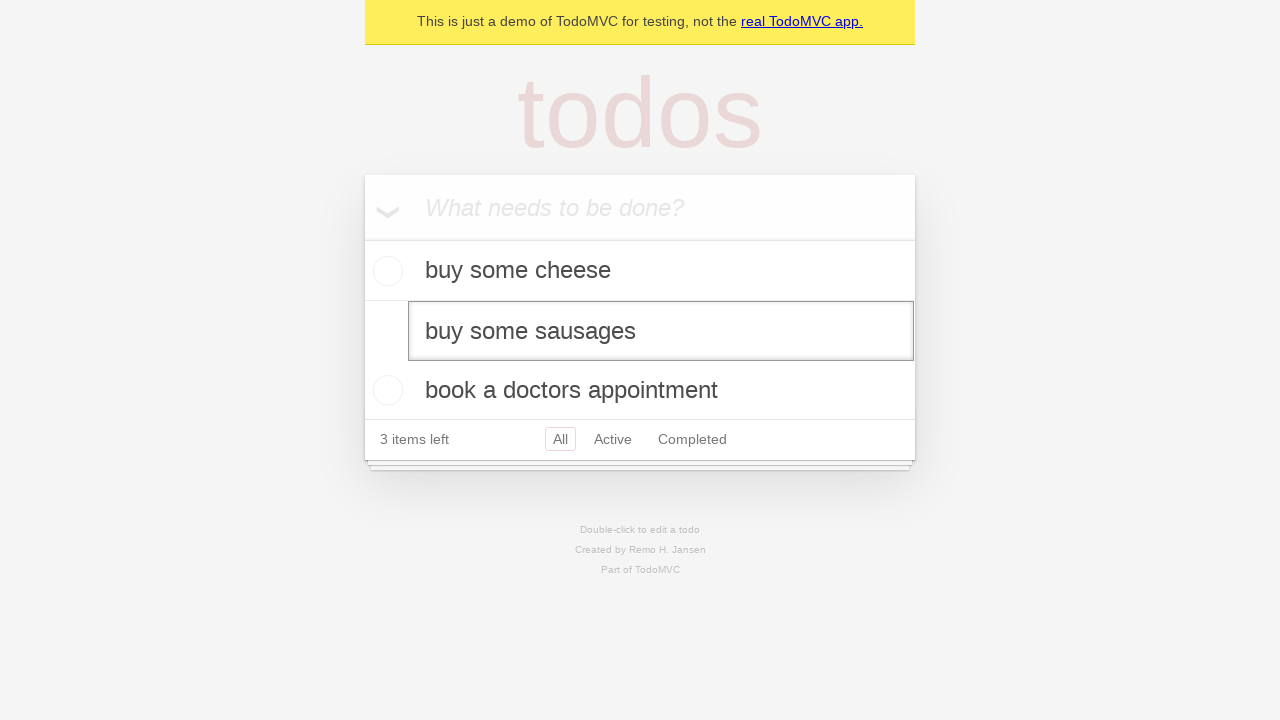

Dispatched blur event on edit textbox to save changes
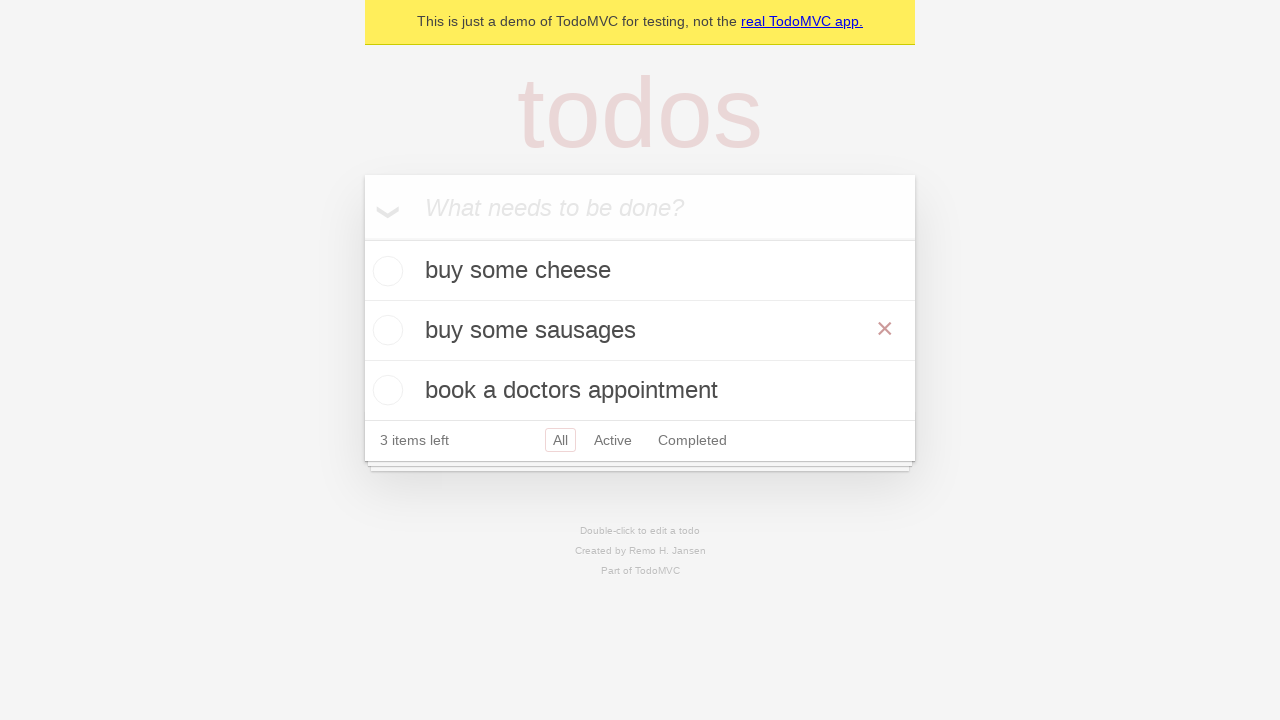

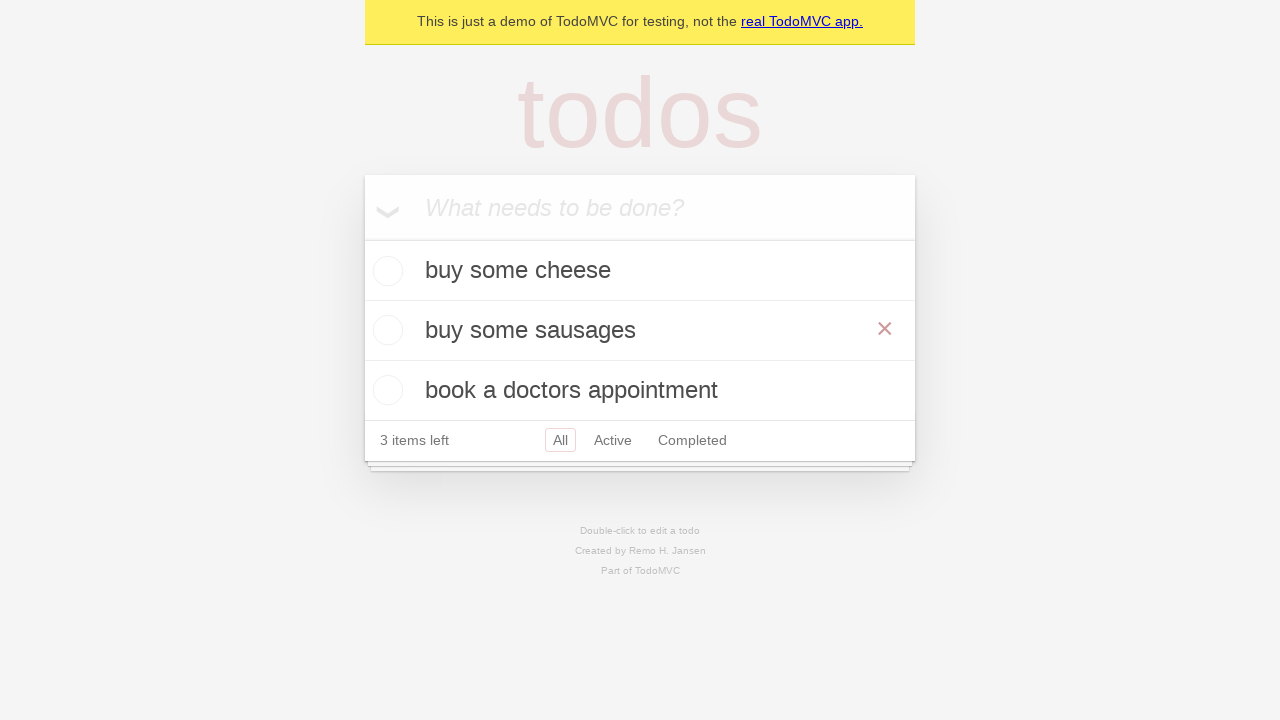